Tests search functionality by typing different names into the search field, iterating through a list of people

Starting URL: http://zero.webappsecurity.com/index.html

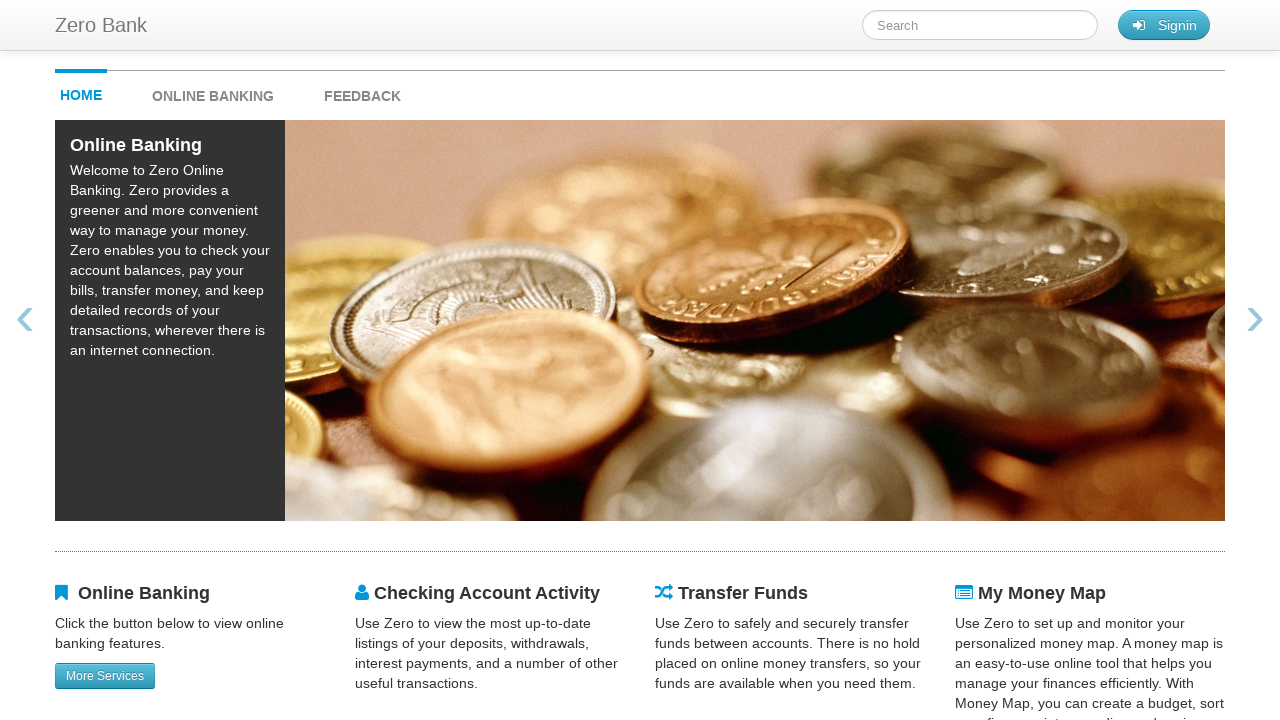

Filled search field with 'Mike' on #searchTerm
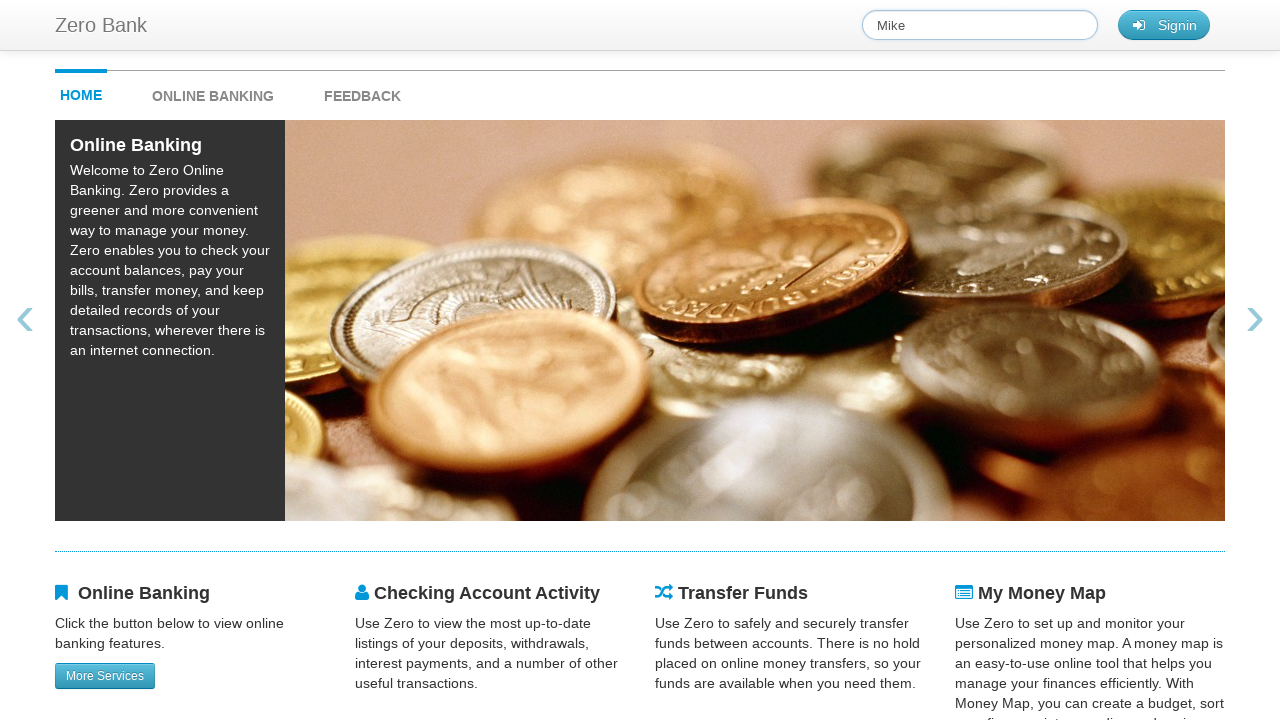

Waited 1 second after searching for 'Mike'
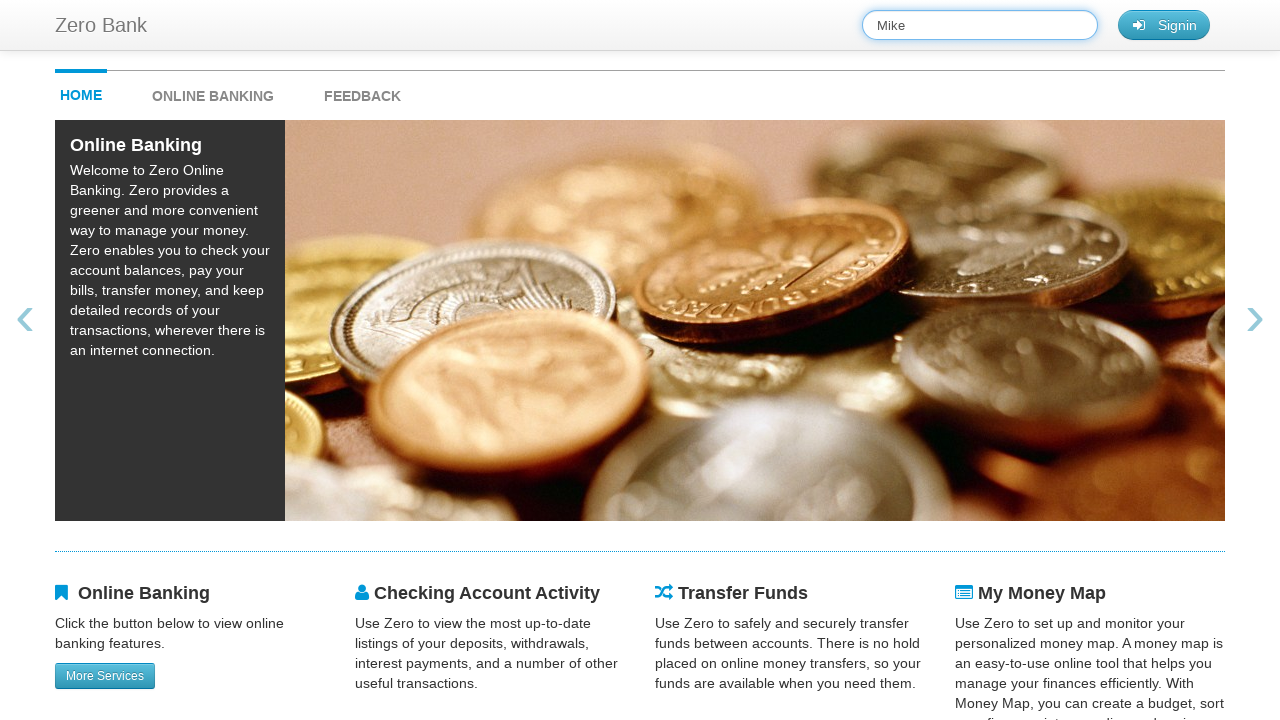

Cleared search field for next iteration on #searchTerm
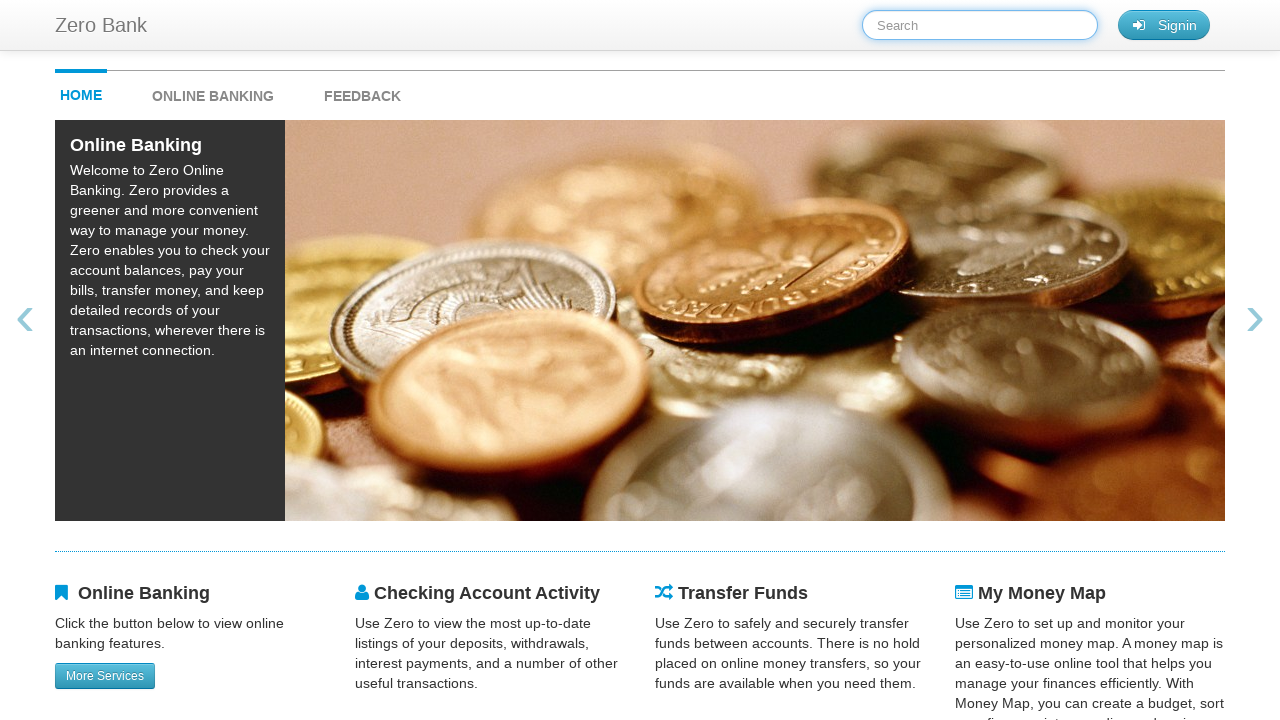

Filled search field with 'Judy' on #searchTerm
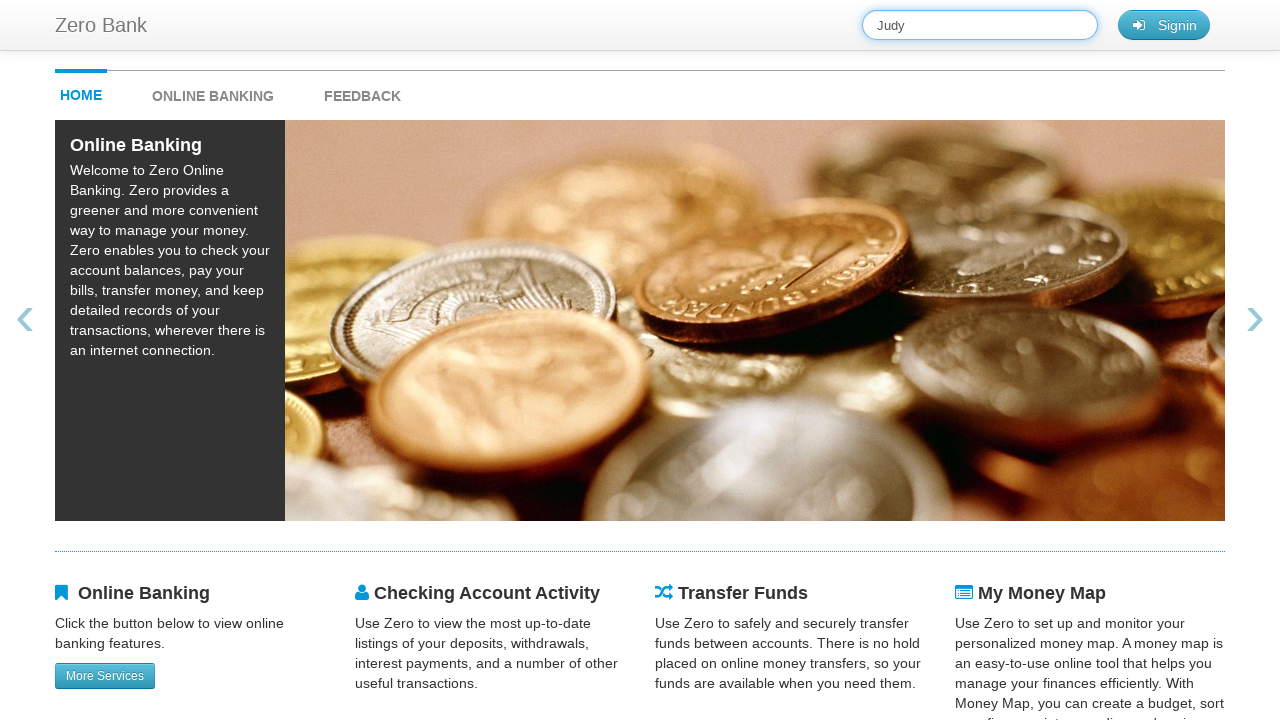

Waited 1 second after searching for 'Judy'
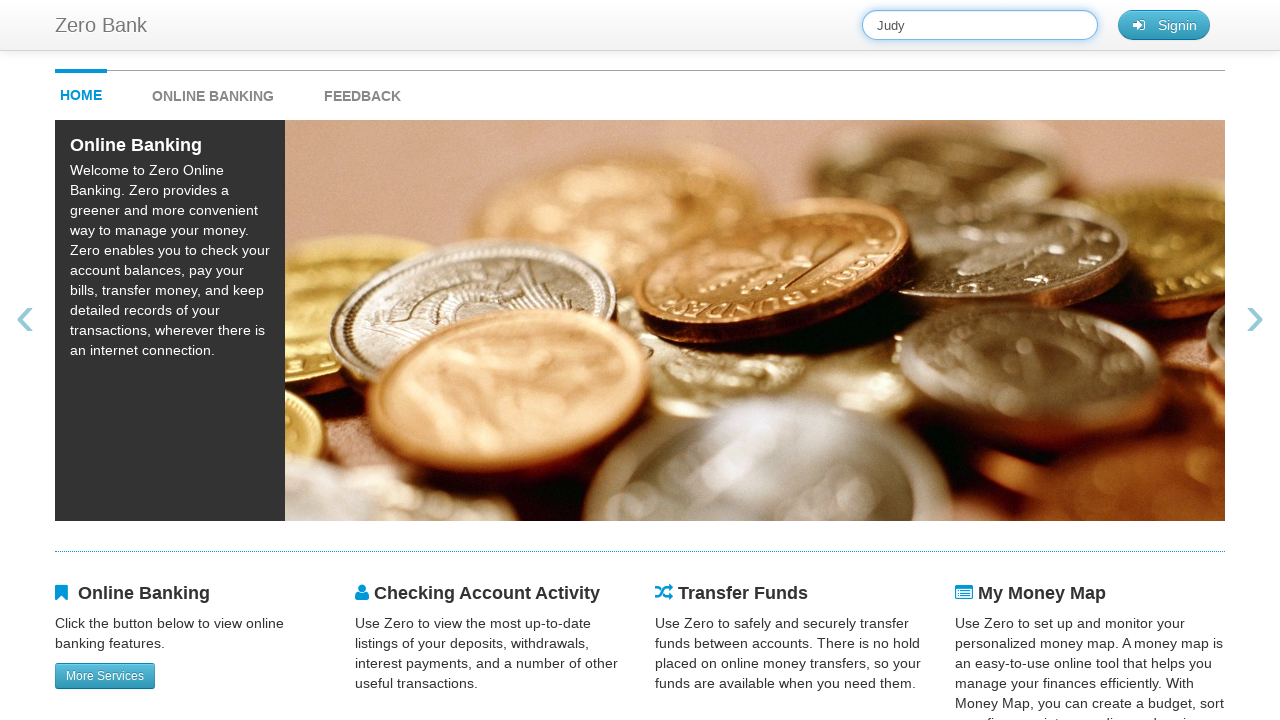

Cleared search field for next iteration on #searchTerm
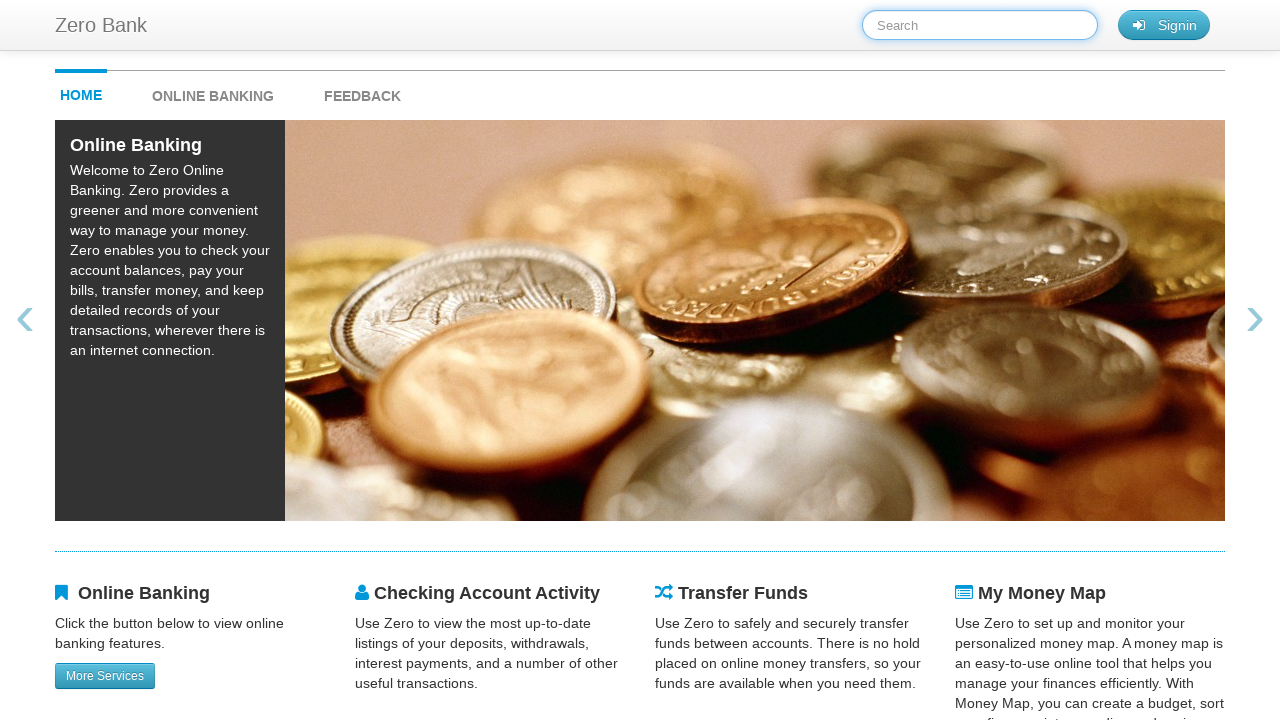

Filled search field with 'Peter' on #searchTerm
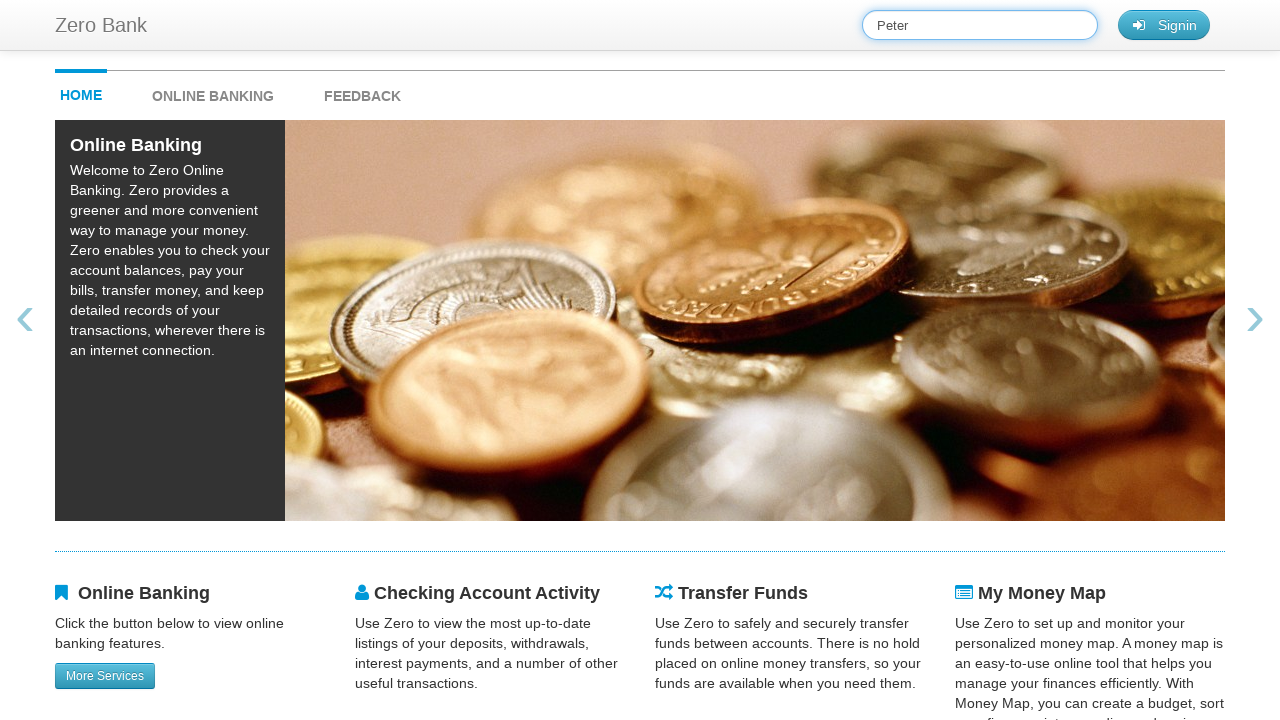

Waited 1 second after searching for 'Peter'
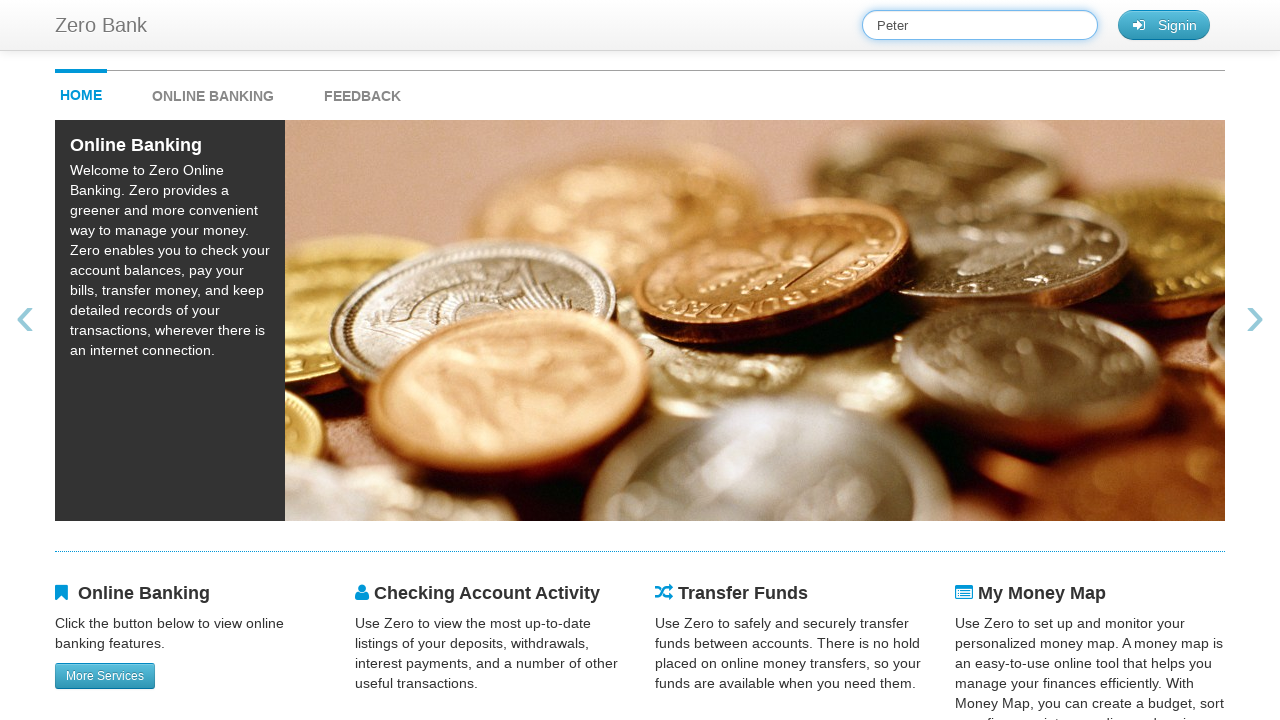

Cleared search field for next iteration on #searchTerm
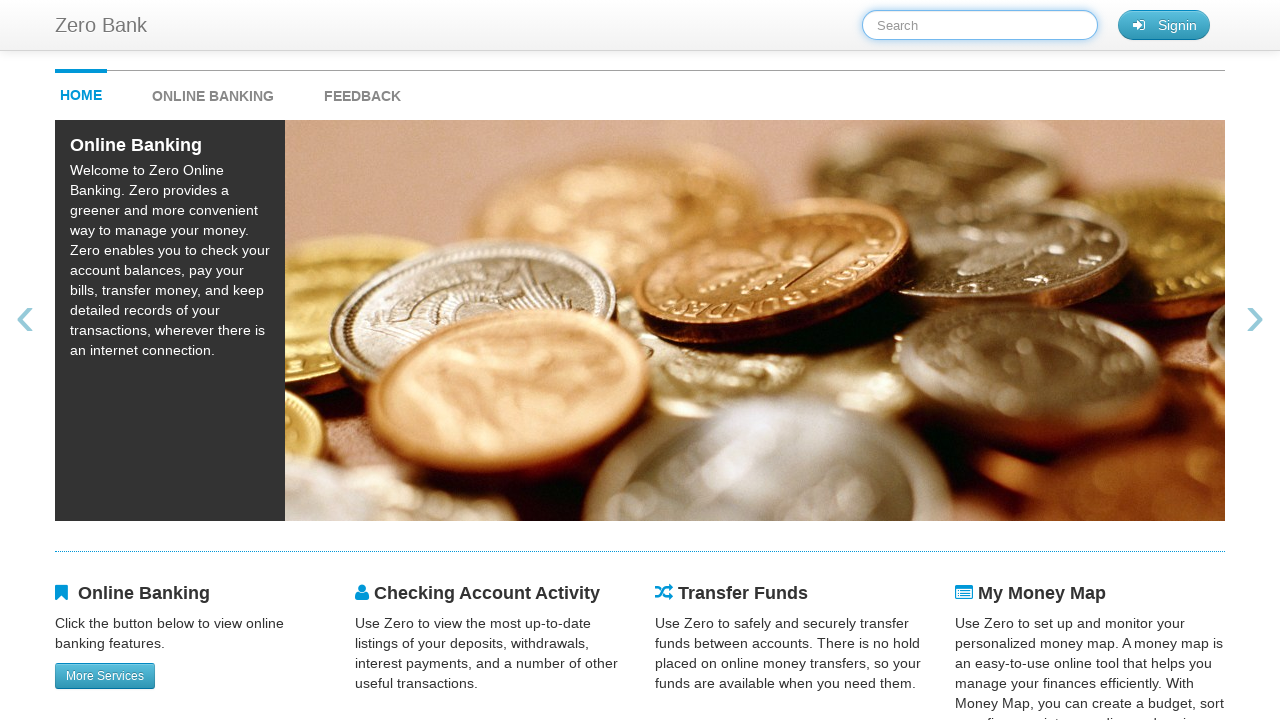

Filled search field with 'Elon' on #searchTerm
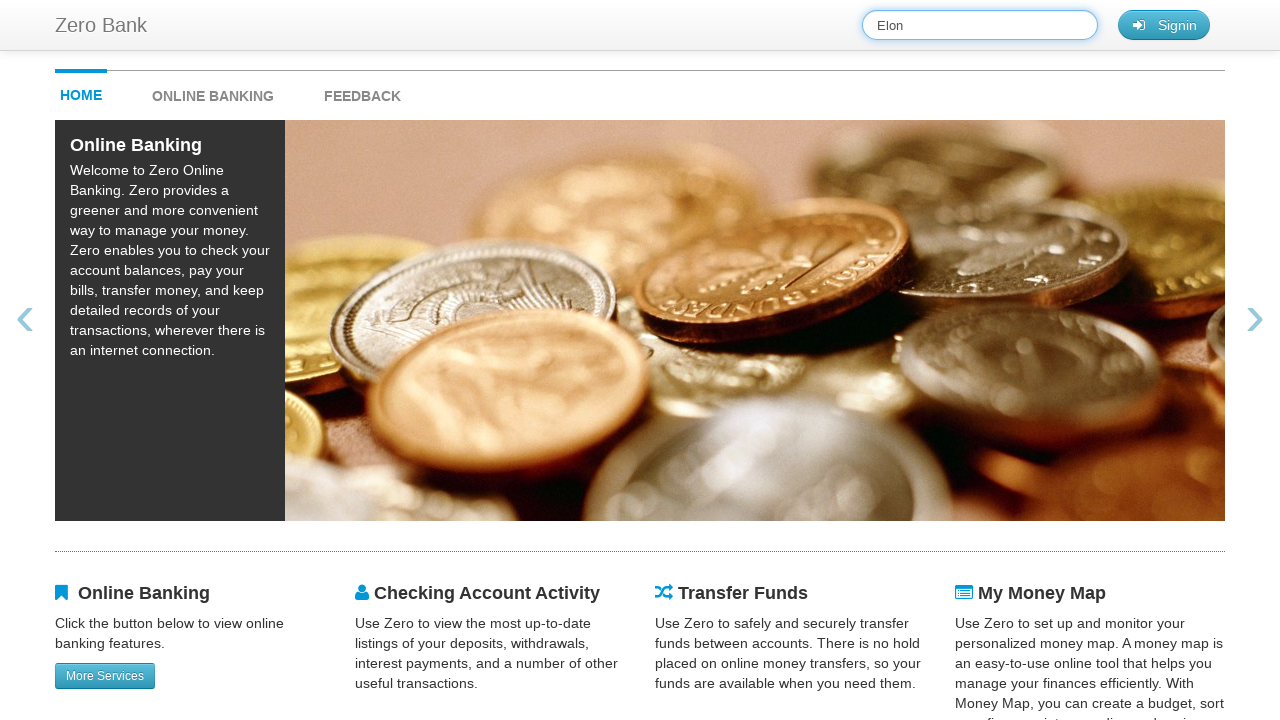

Waited 1 second after searching for 'Elon'
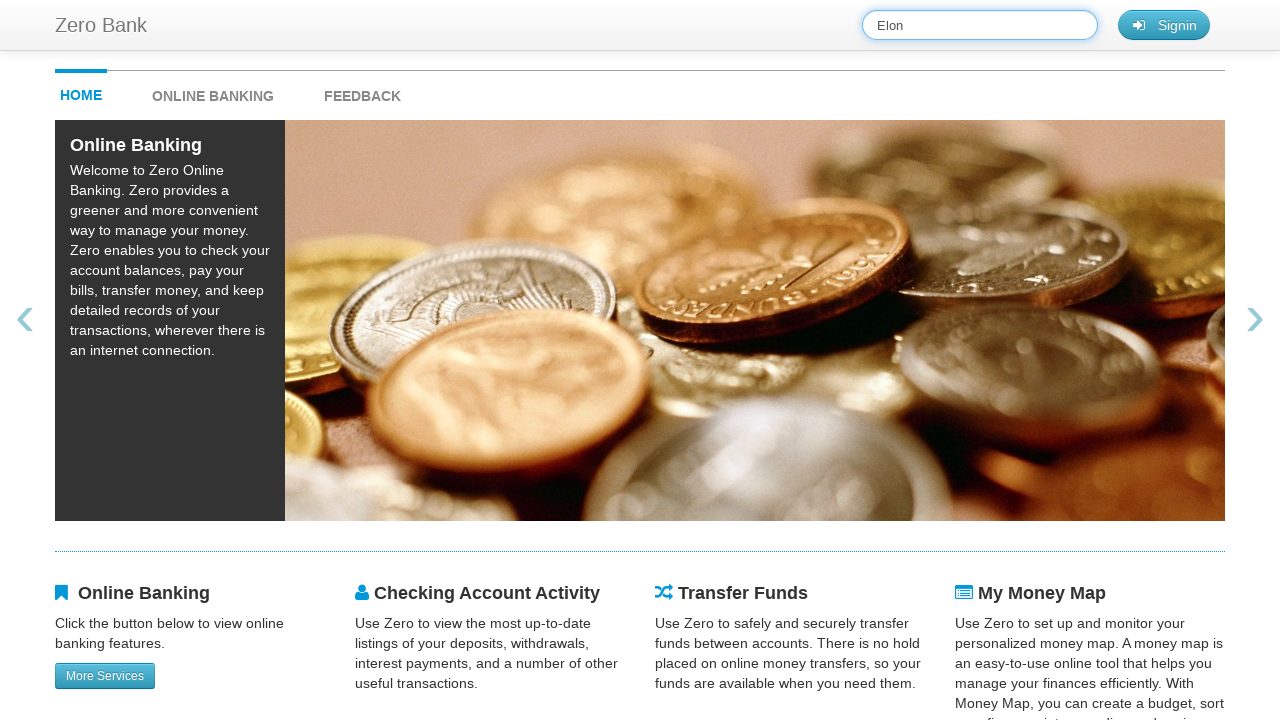

Cleared search field for next iteration on #searchTerm
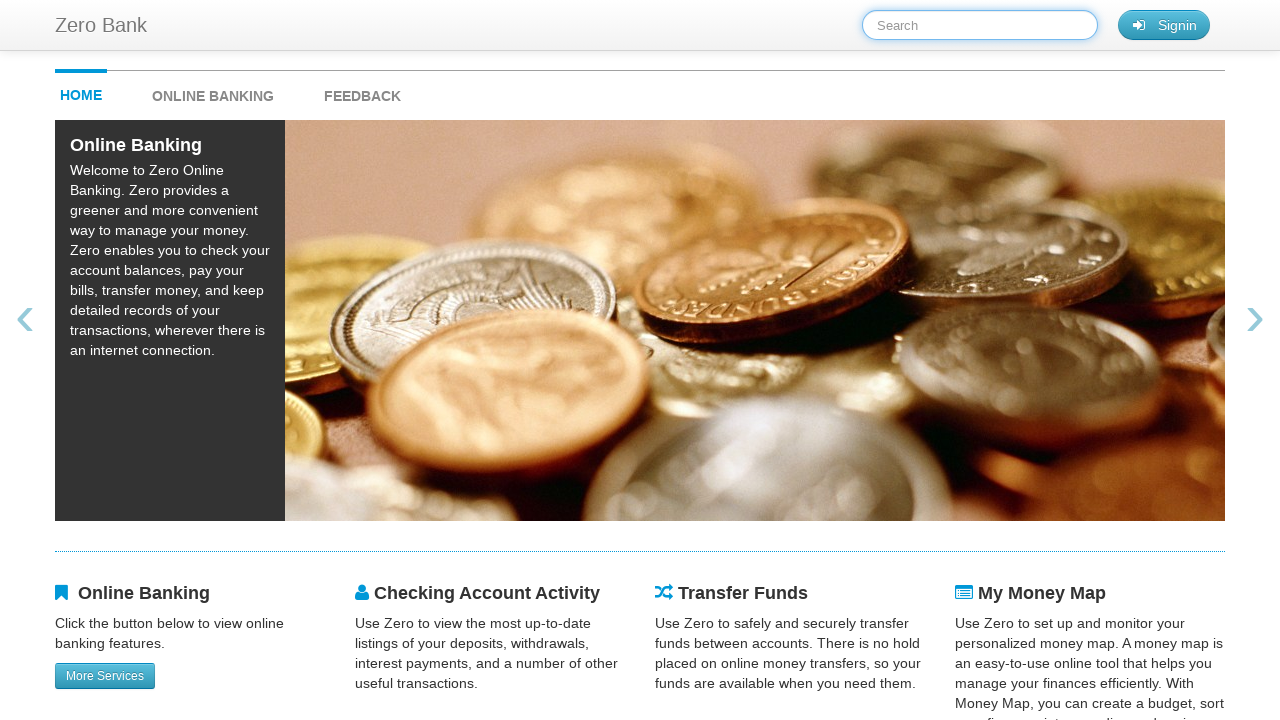

Filled search field with 'Alice' on #searchTerm
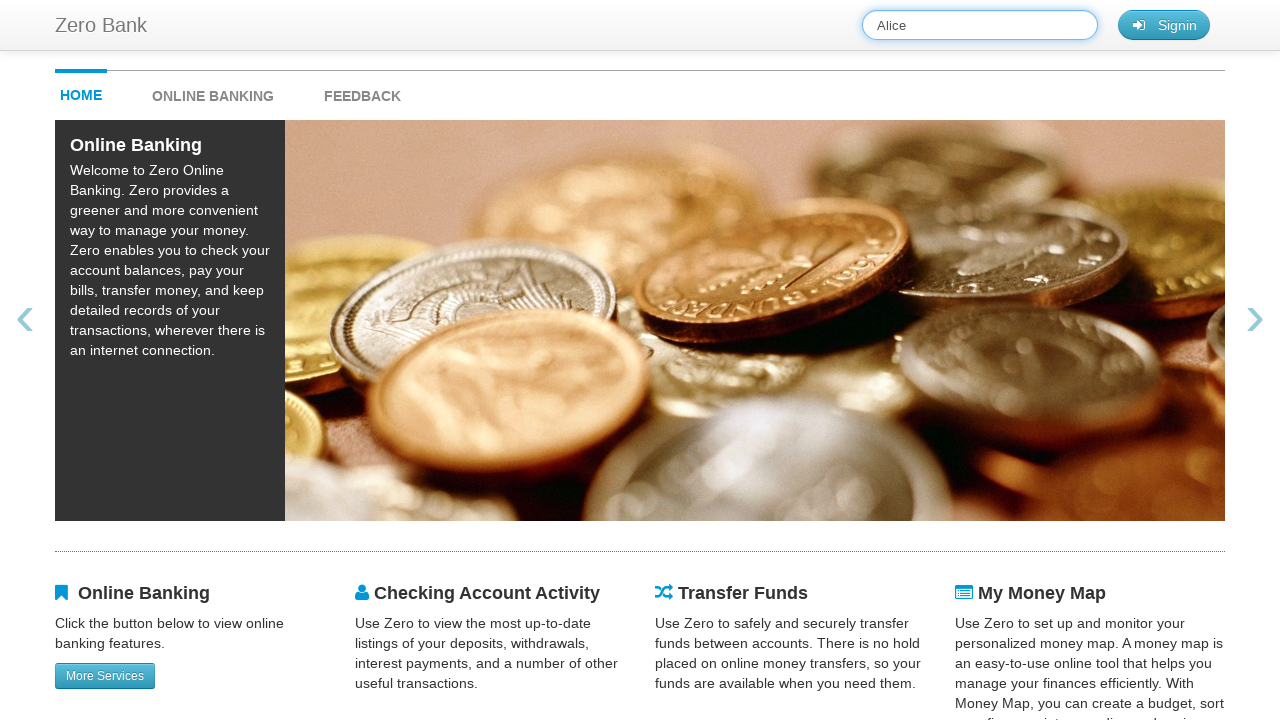

Waited 1 second after searching for 'Alice'
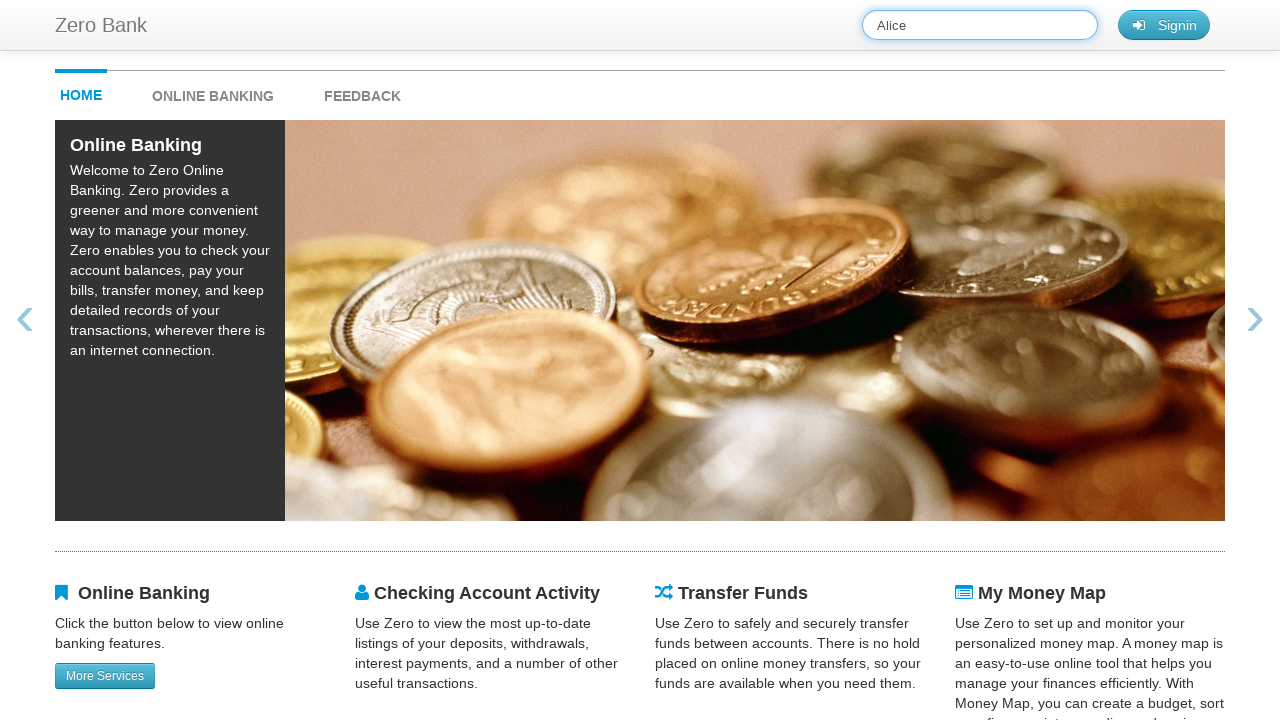

Cleared search field for next iteration on #searchTerm
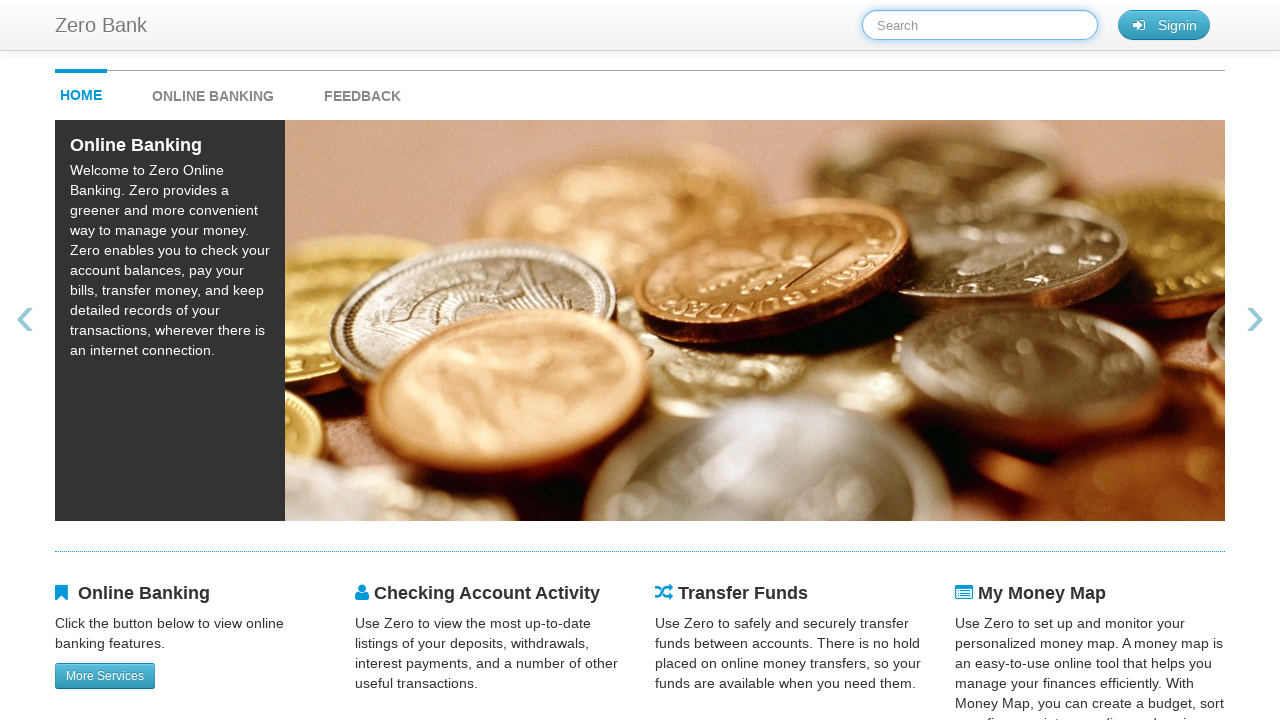

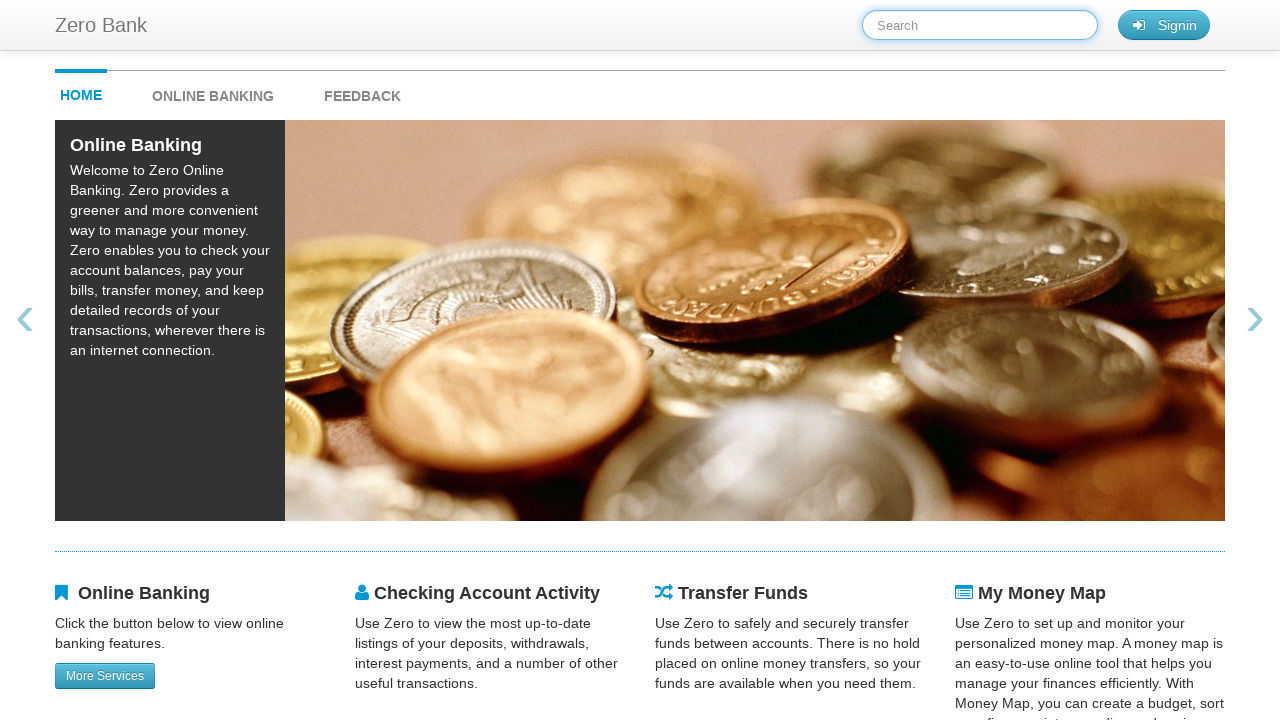